Tests JavaScript alert handling by clicking a button that triggers a JS alert, waiting for the alert to appear, accepting it, and verifying the alert text.

Starting URL: https://the-internet.herokuapp.com/javascript_alerts

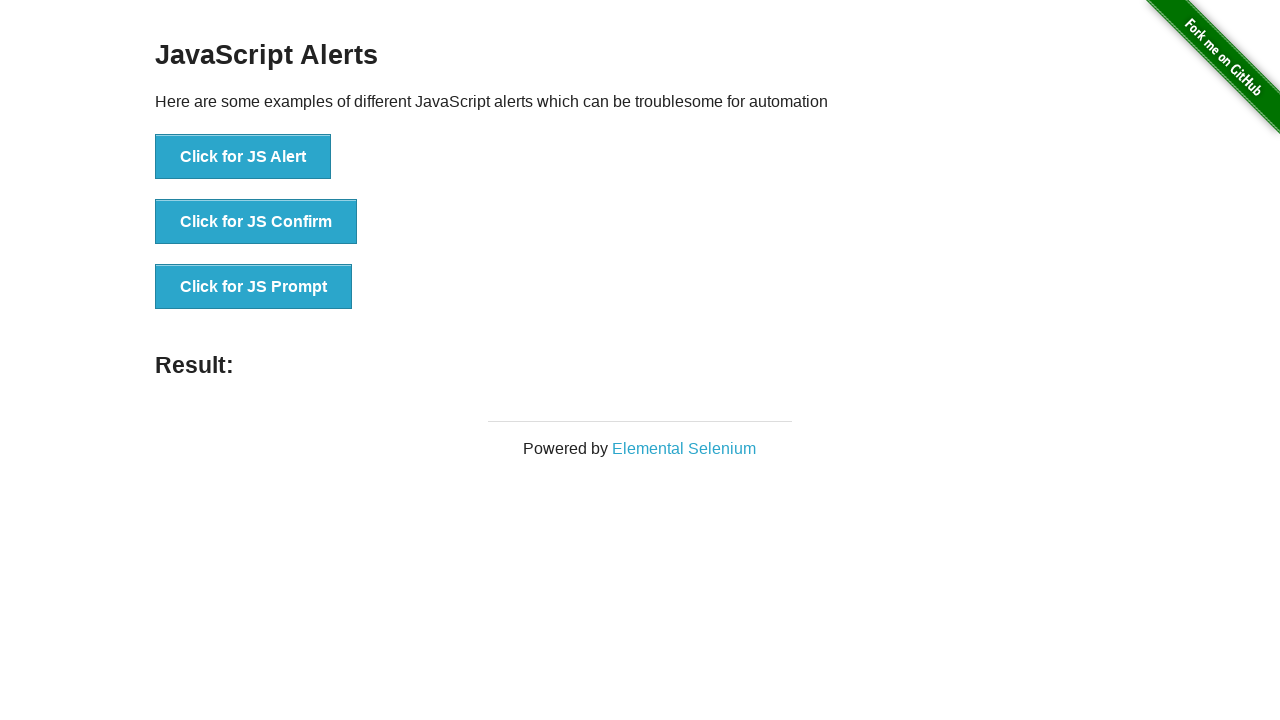

Clicked 'Click for JS Alert' button at (243, 157) on xpath=//button[text()='Click for JS Alert']
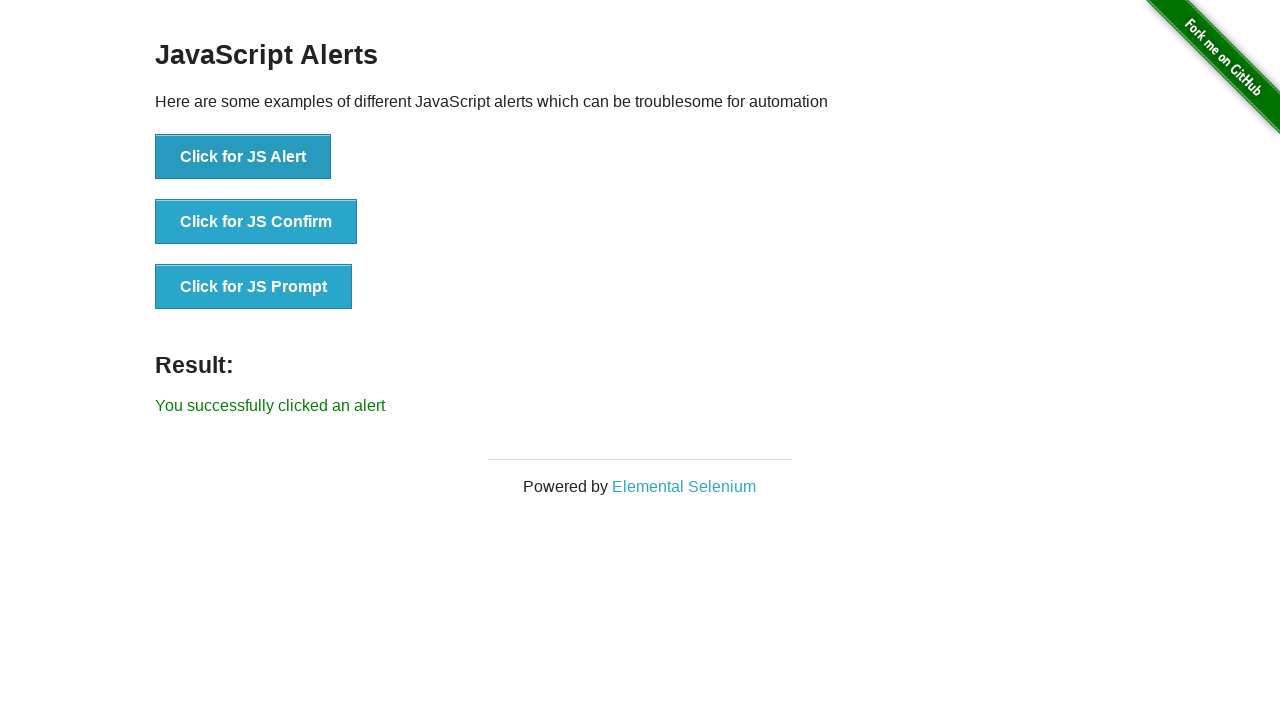

Set up dialog handler to accept alerts and capture text
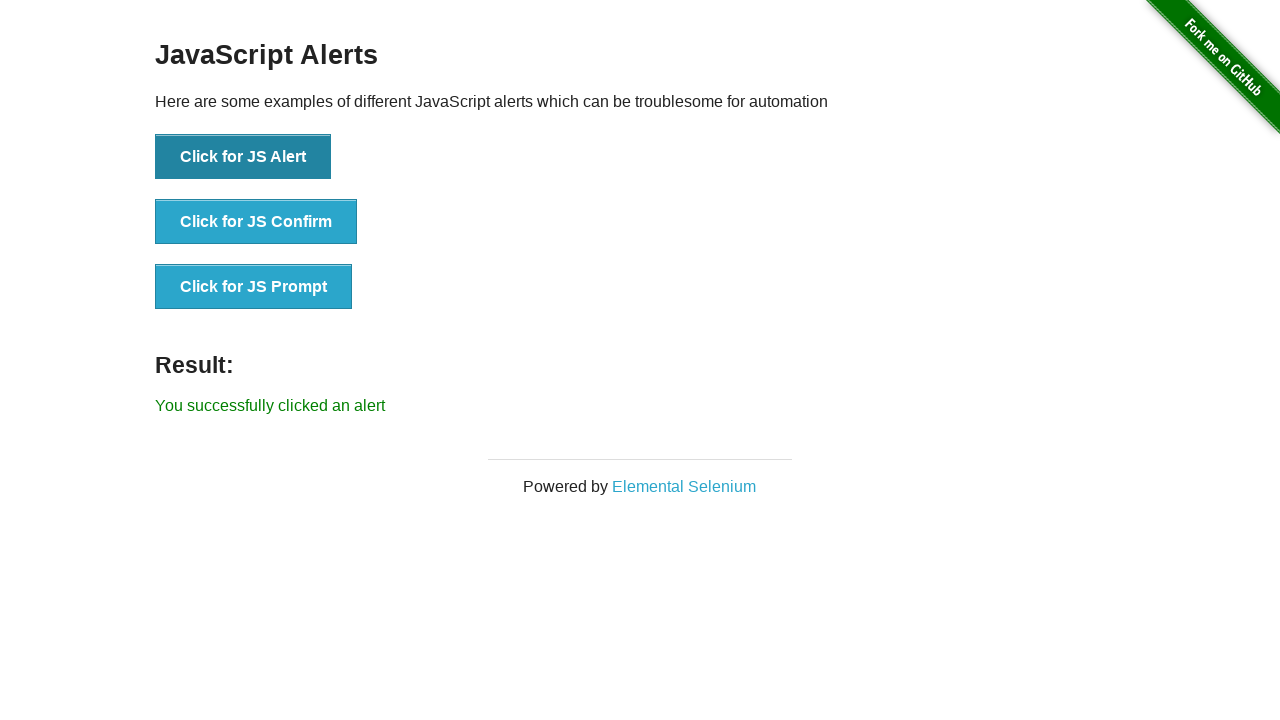

Clicked 'Click for JS Alert' button again to trigger alert with handler active at (243, 157) on xpath=//button[text()='Click for JS Alert']
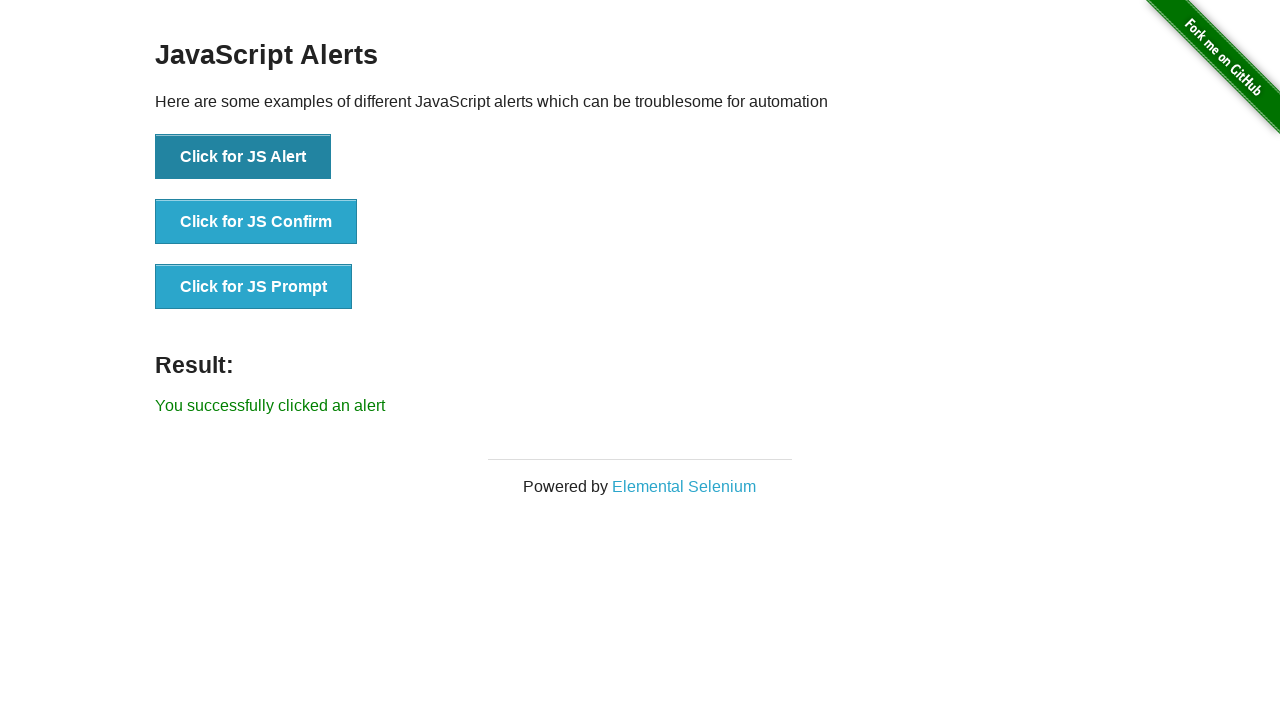

Result element became visible, confirming alert was accepted
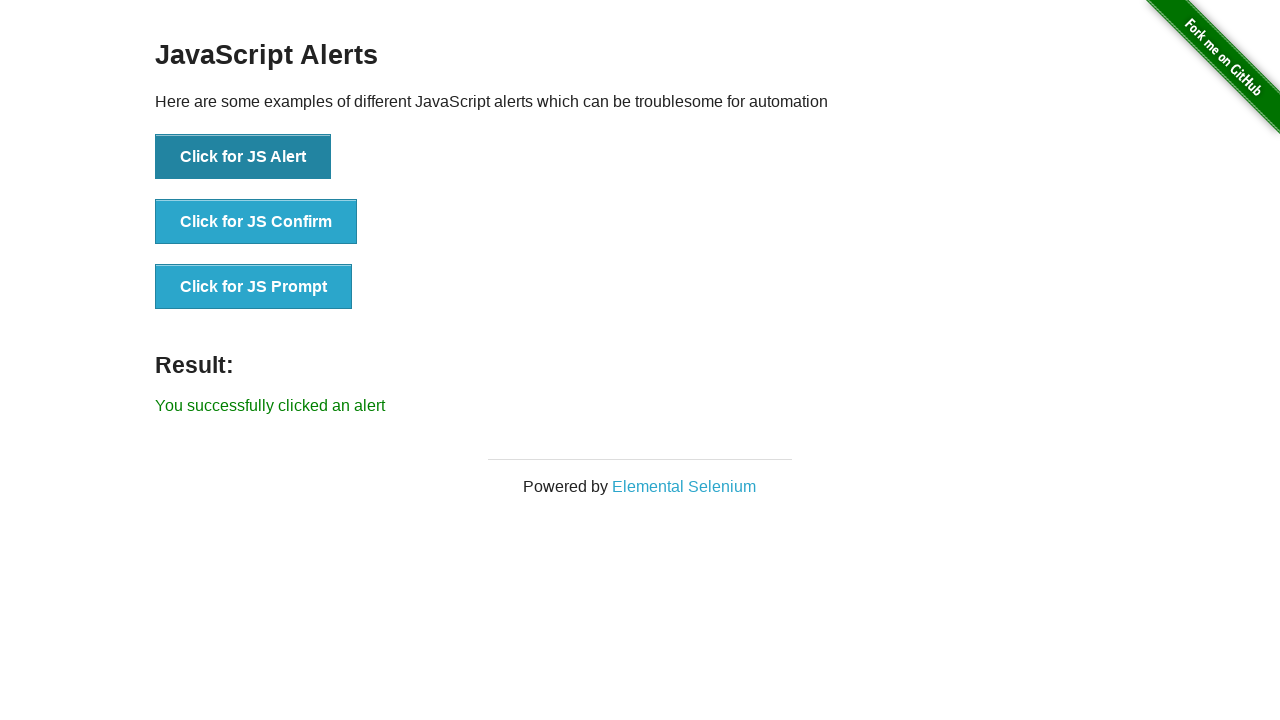

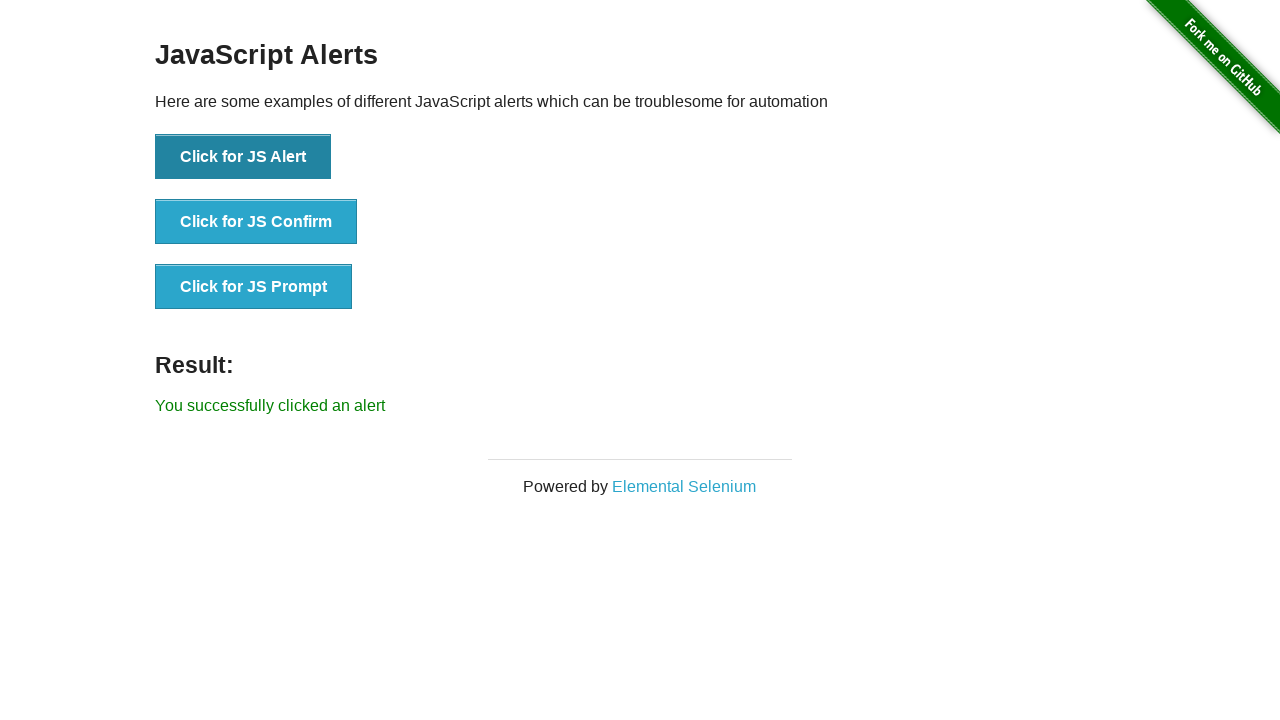